Tests opening a new browser window, navigating to a different URL in that window, and verifying that two window handles exist.

Starting URL: https://the-internet.herokuapp.com/windows

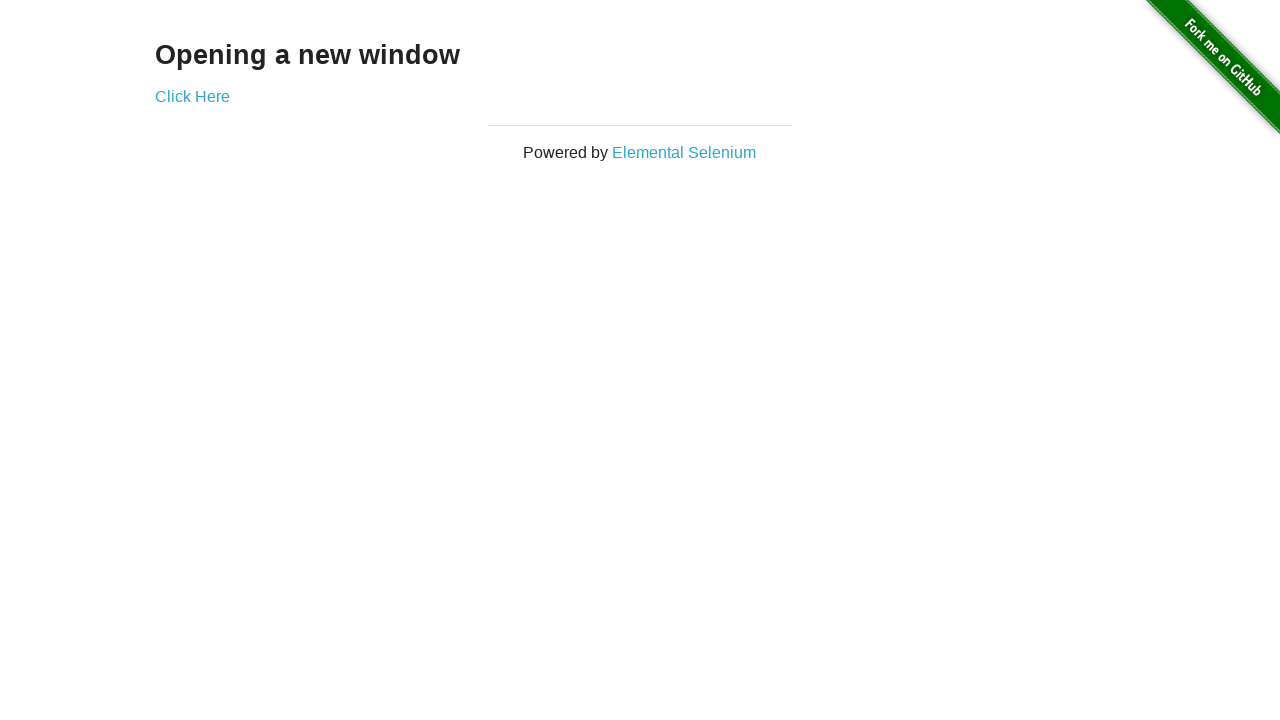

Opened a new browser window/page
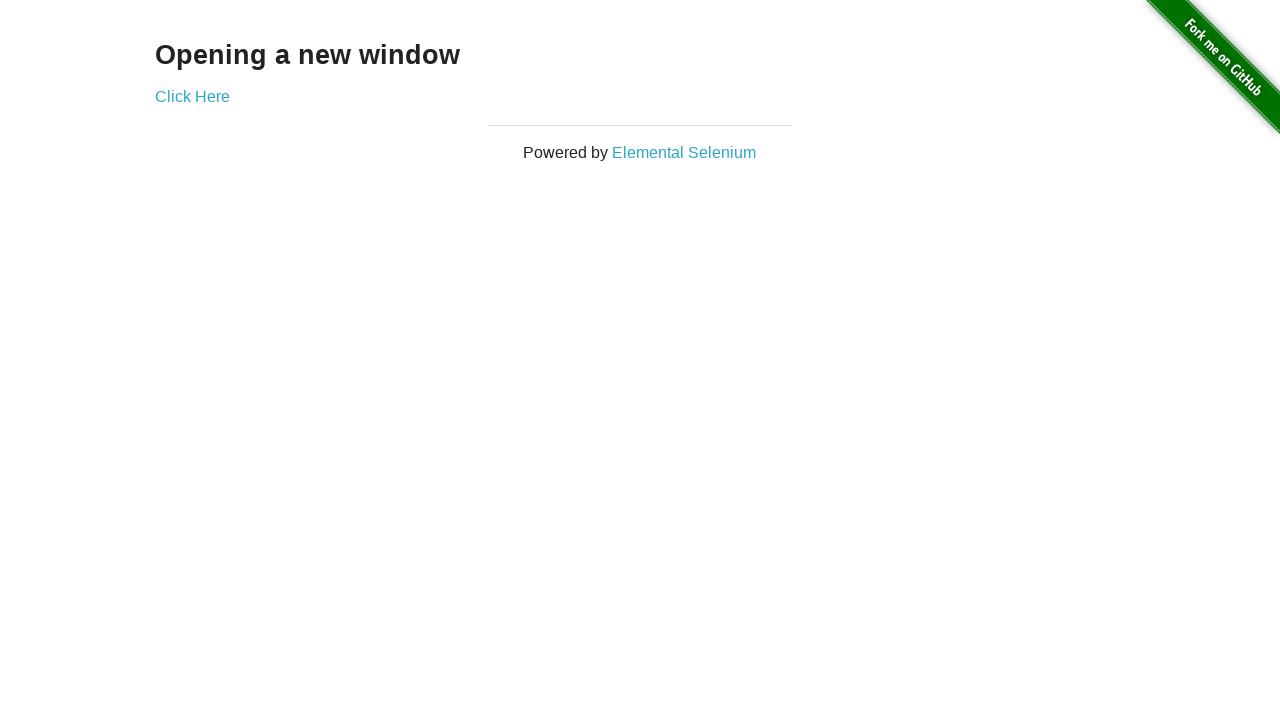

Navigated new window to https://the-internet.herokuapp.com/typos
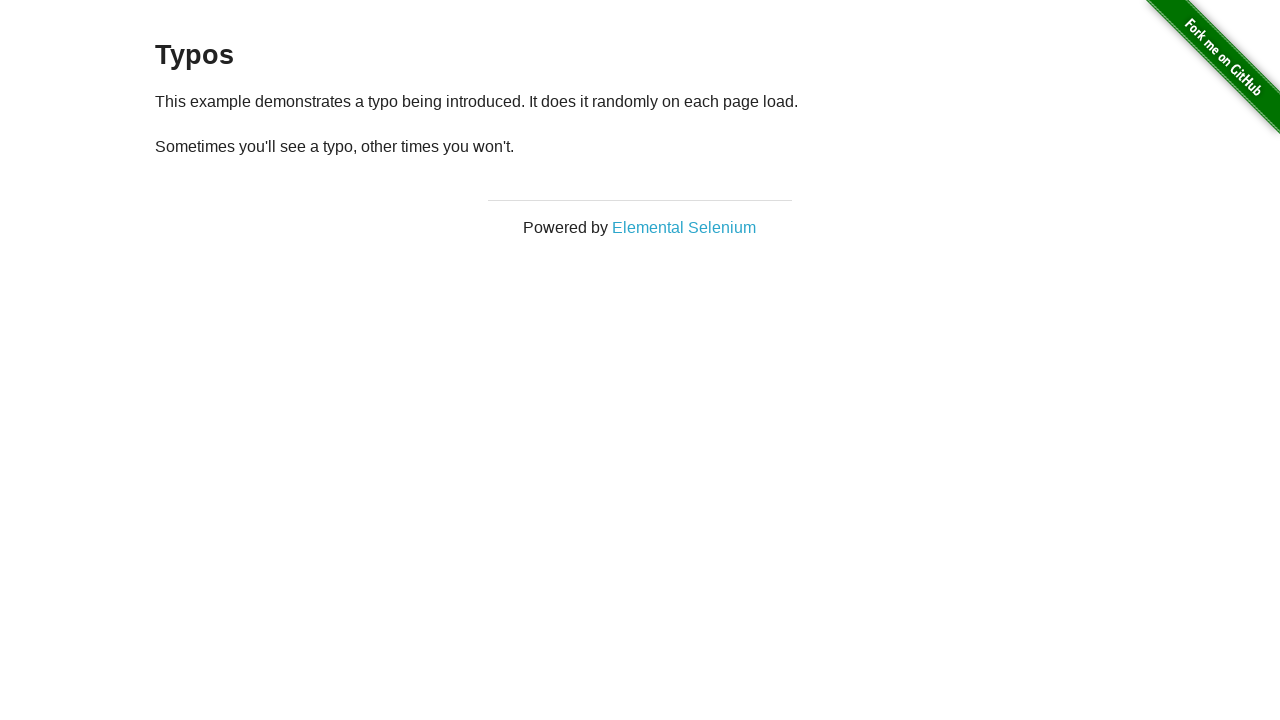

Verified that 2 window handles exist
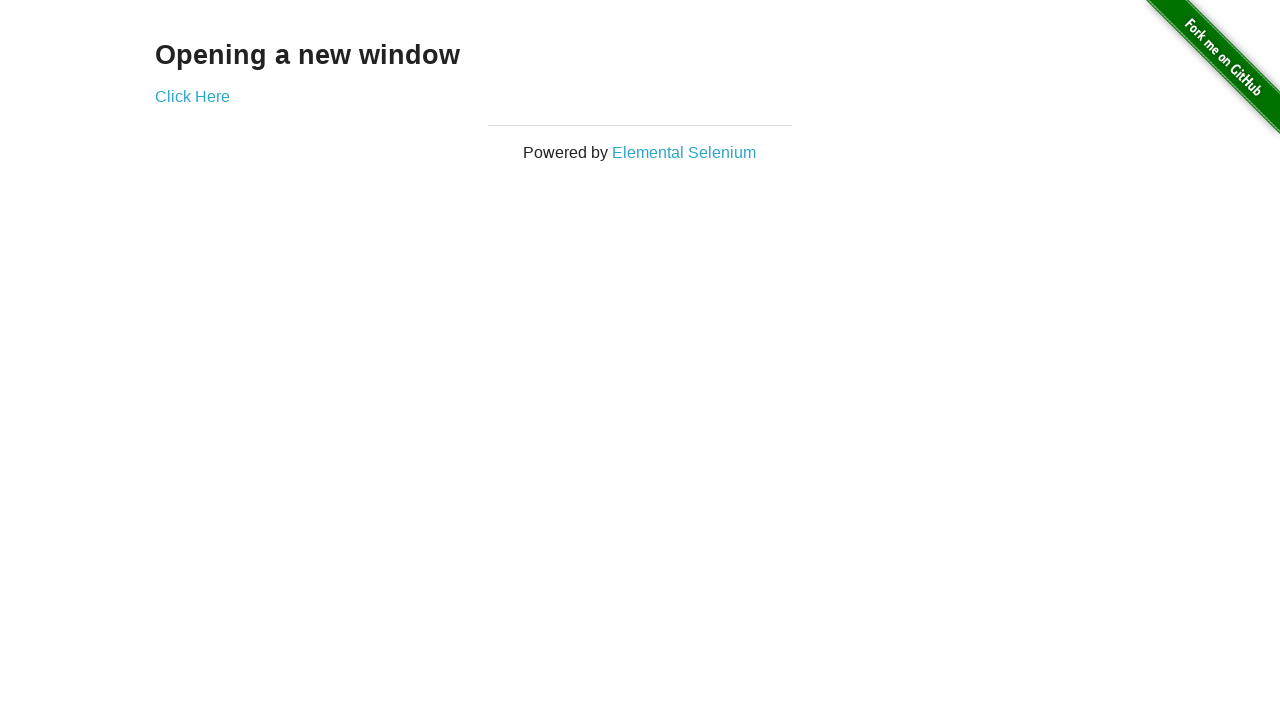

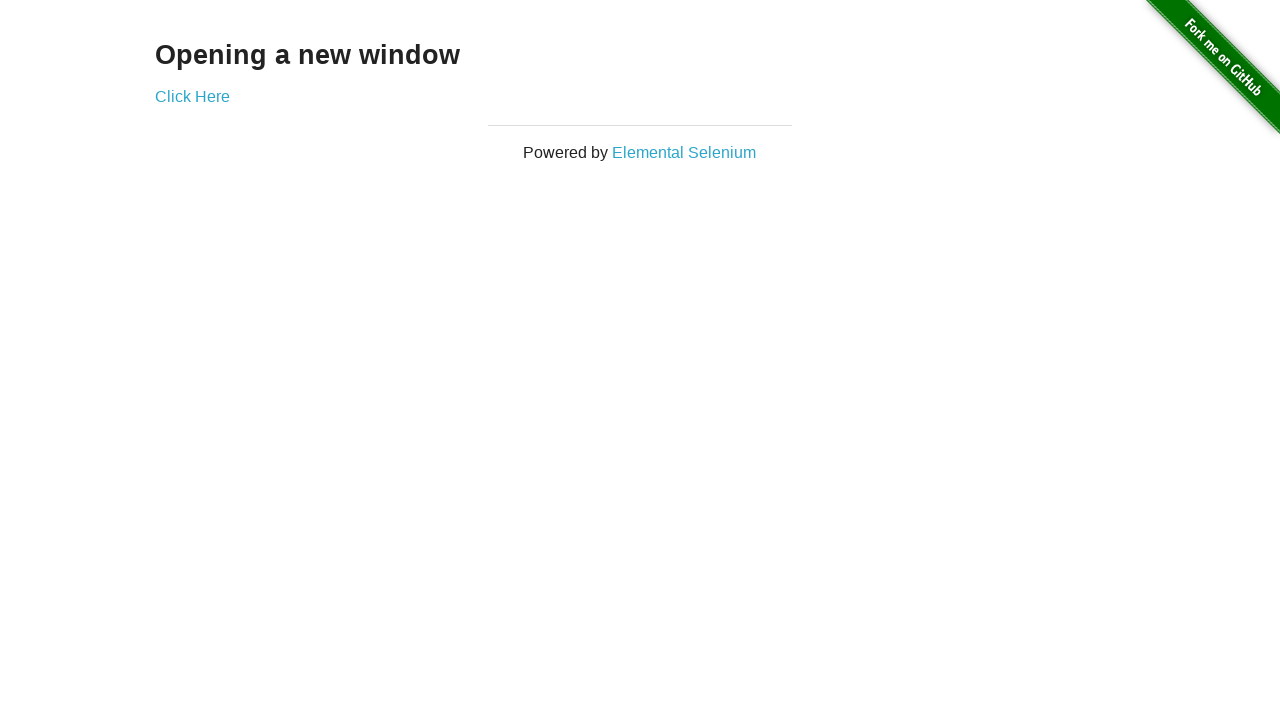